Tests button click functionality by navigating to the Elements section, then Buttons page, and clicking the "Click Me" button

Starting URL: https://demoqa.com

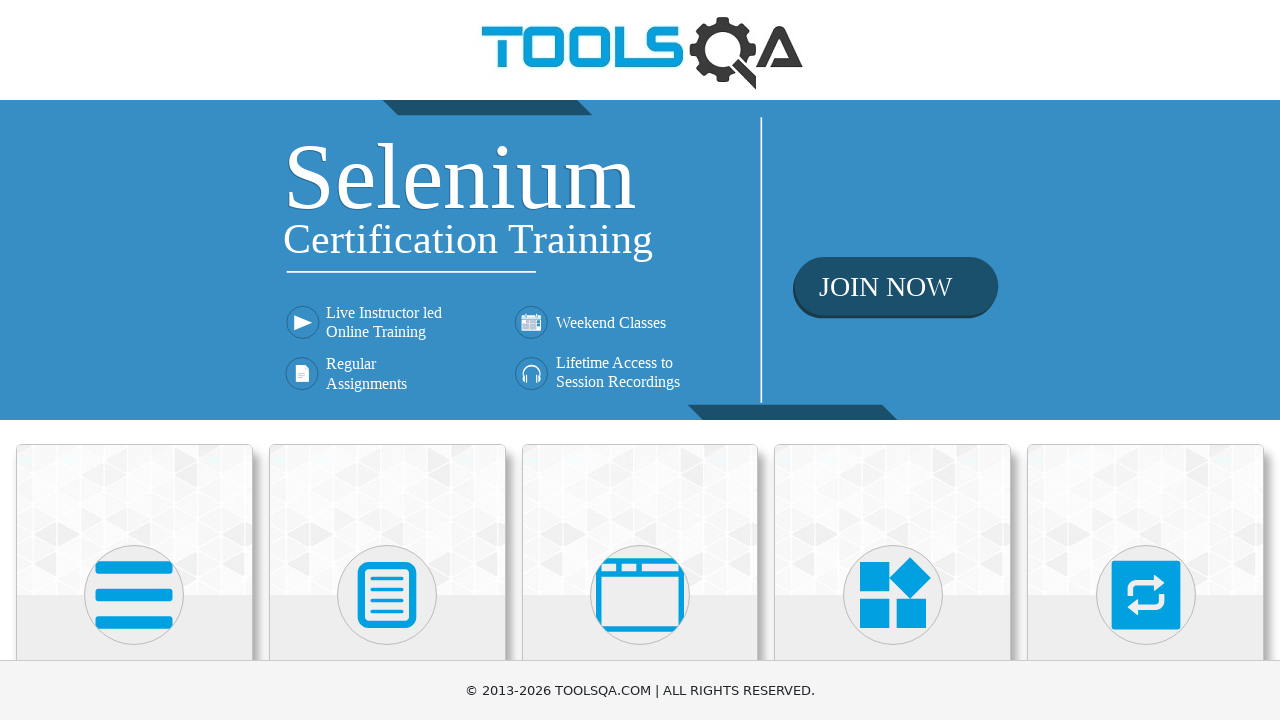

Navigated to https://demoqa.com
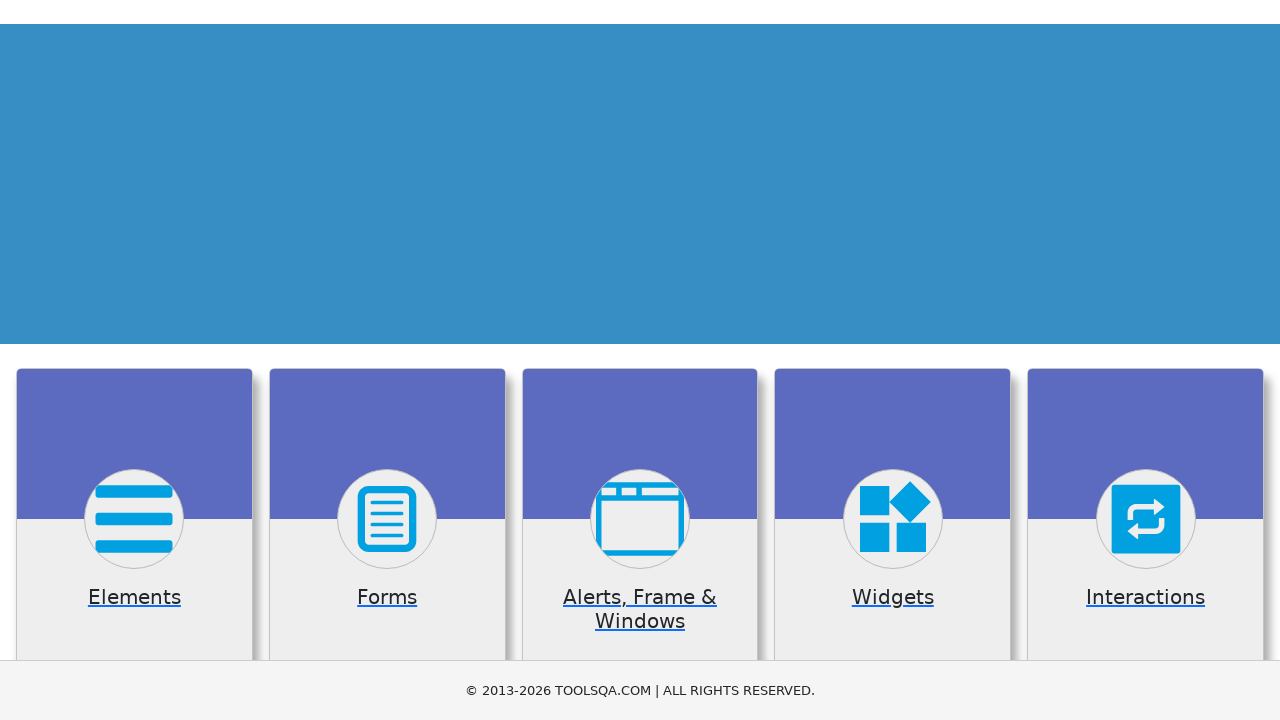

Clicked on Elements card at (134, 360) on xpath=//h5[text()='Elements']
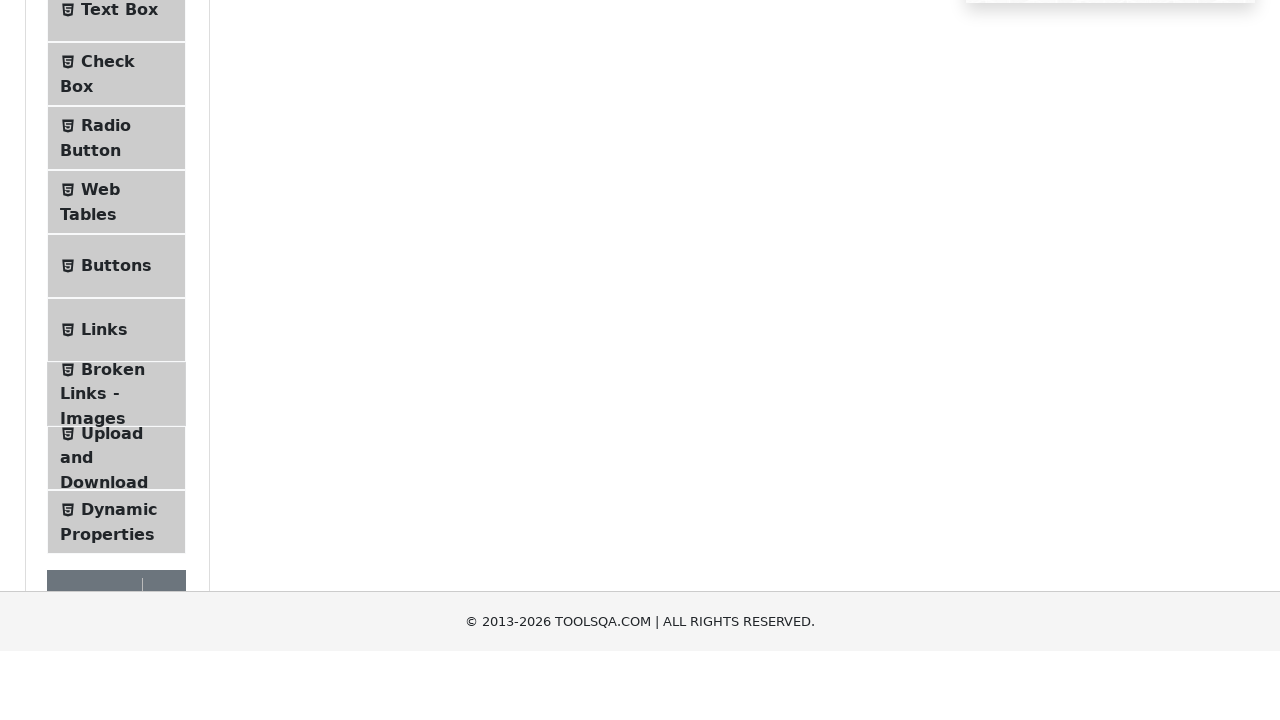

Buttons menu item loaded
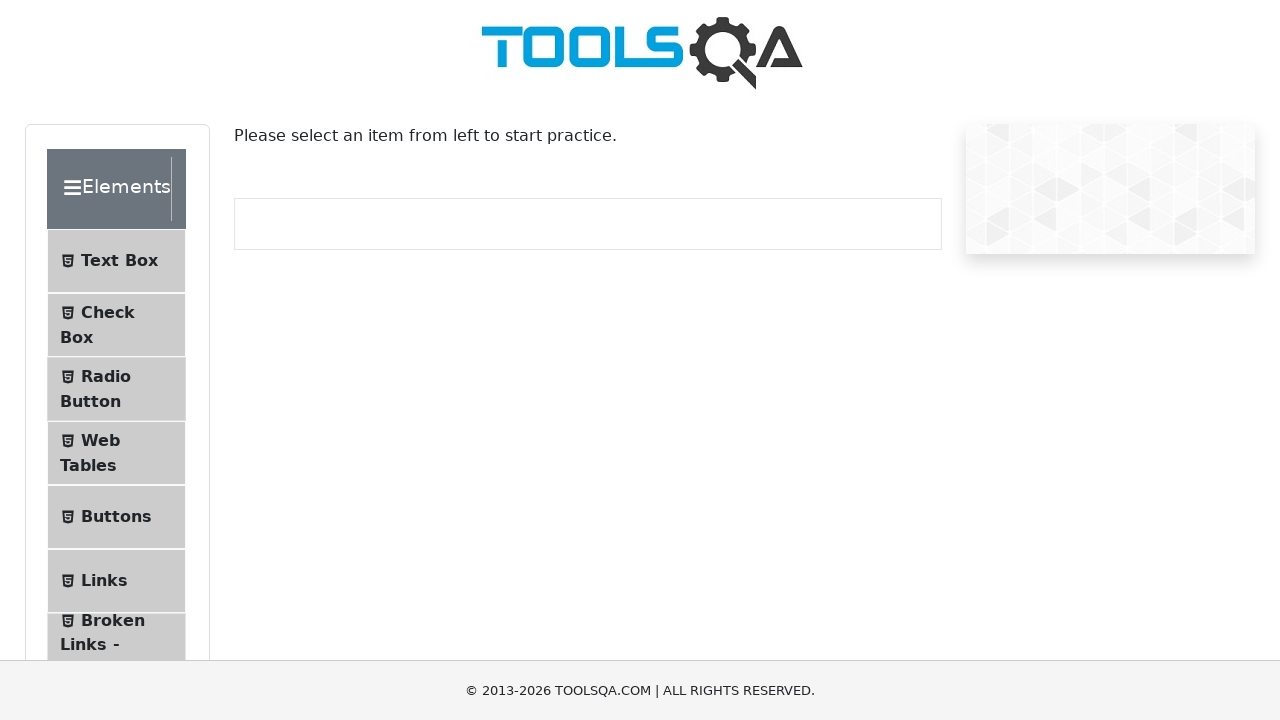

Clicked on Buttons menu item at (116, 517) on xpath=//span[text()='Buttons']
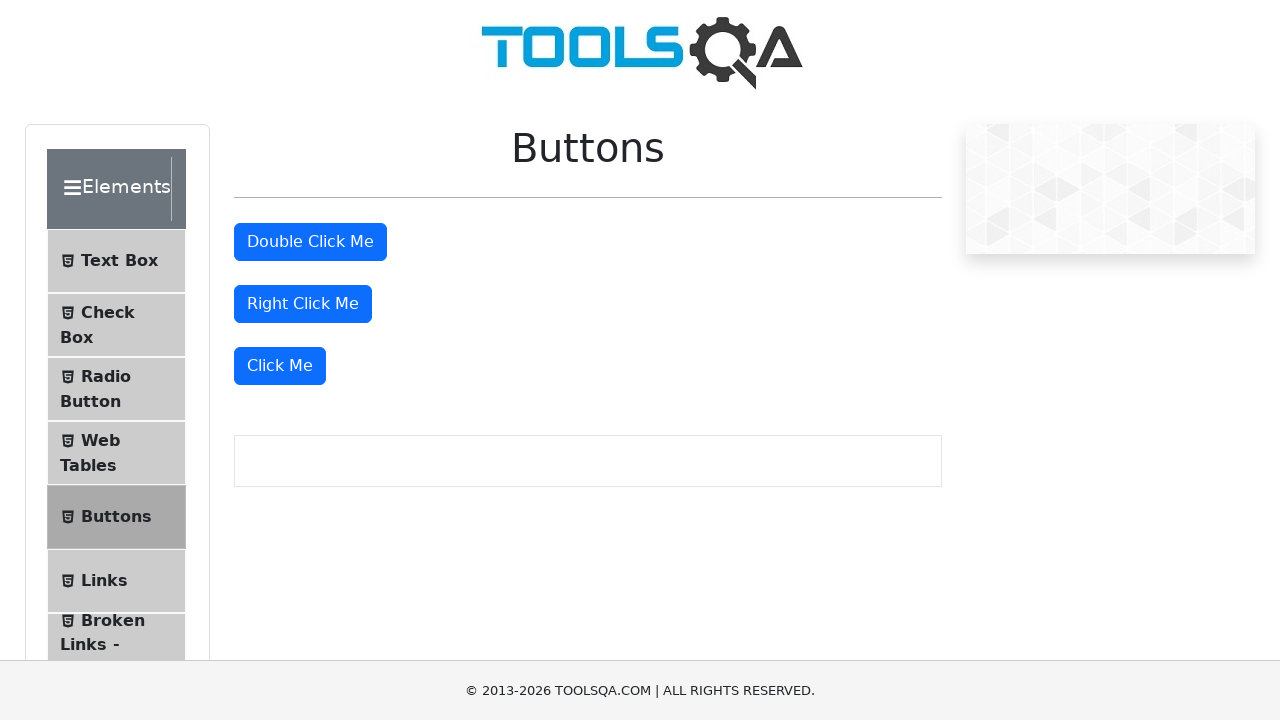

Click Me button appeared on page
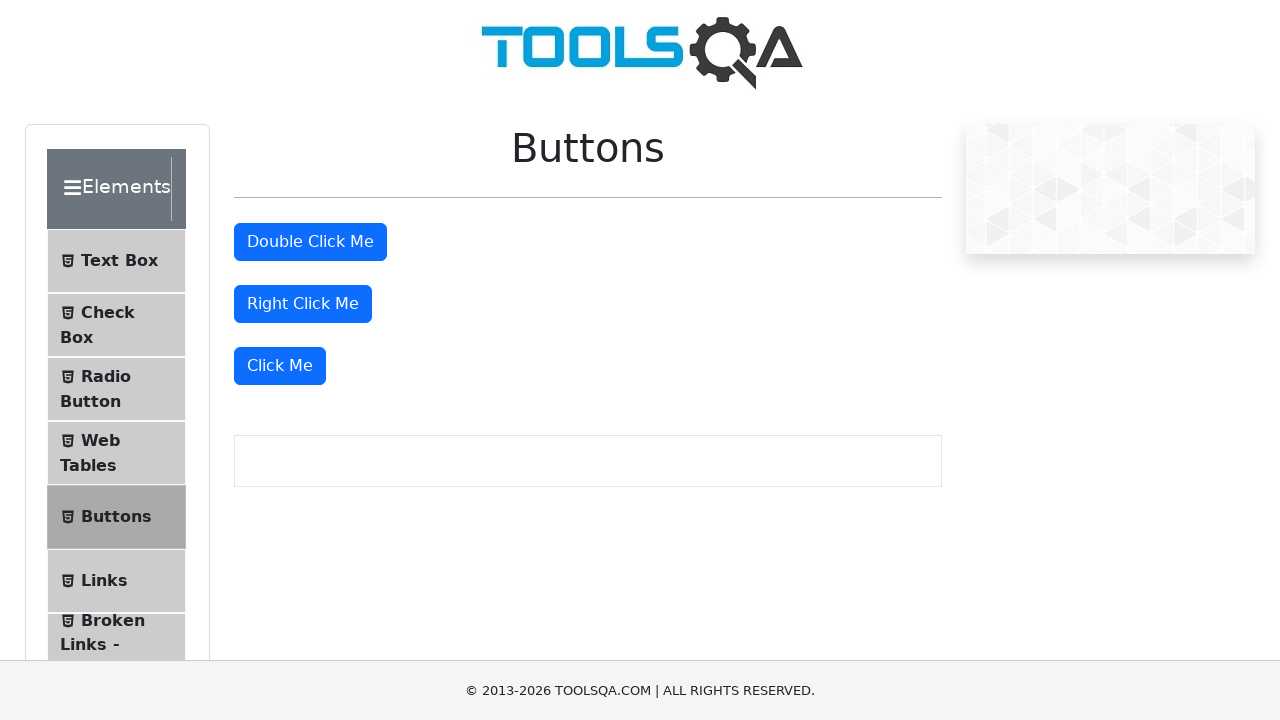

Clicked the Click Me button at (280, 366) on xpath=//button[text()='Click Me']
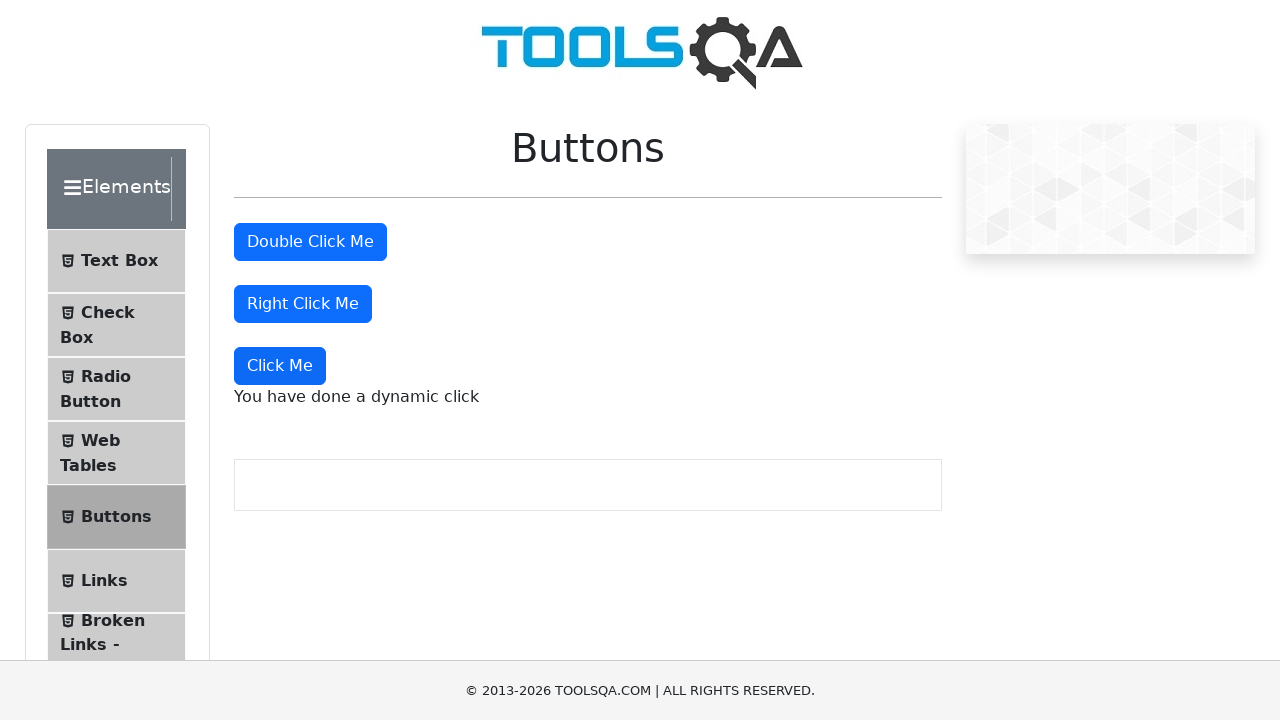

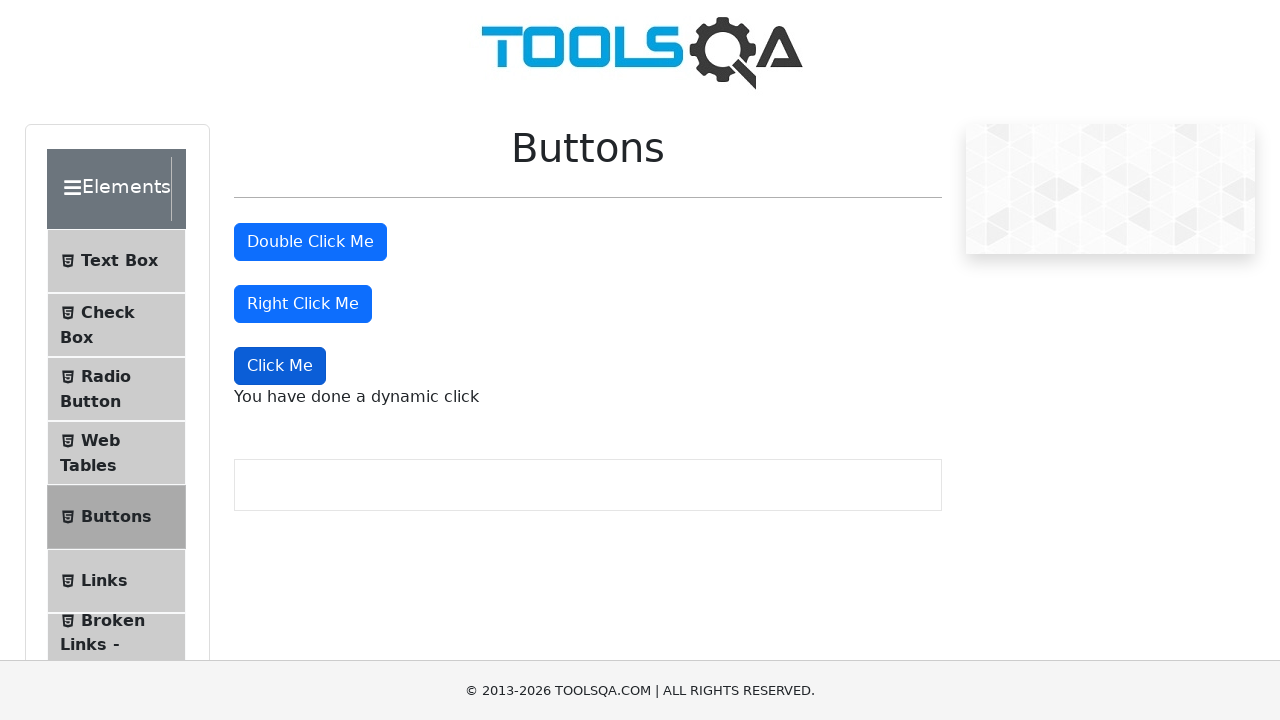